Navigates to a dropdown example page and selects an option from the dropdown menu

Starting URL: https://the-internet.herokuapp.com/

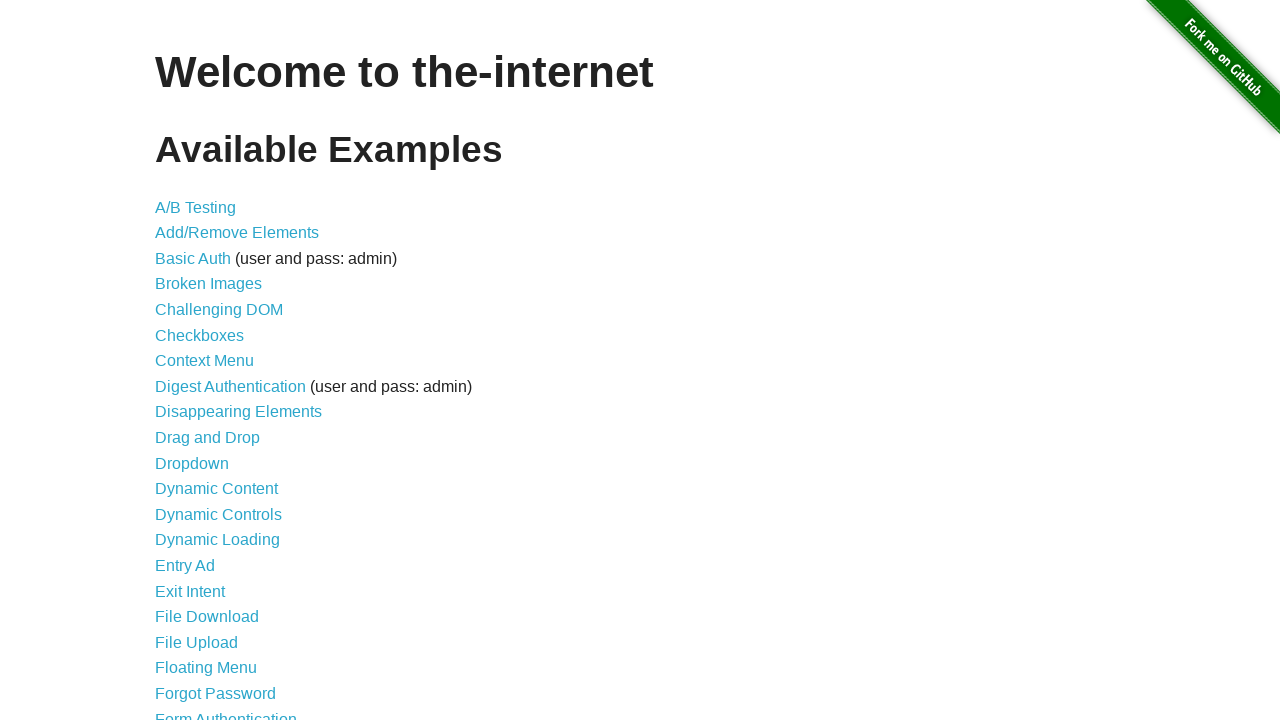

Clicked on the Dropdown link to navigate to the dropdown page at (192, 463) on text=Dropdown
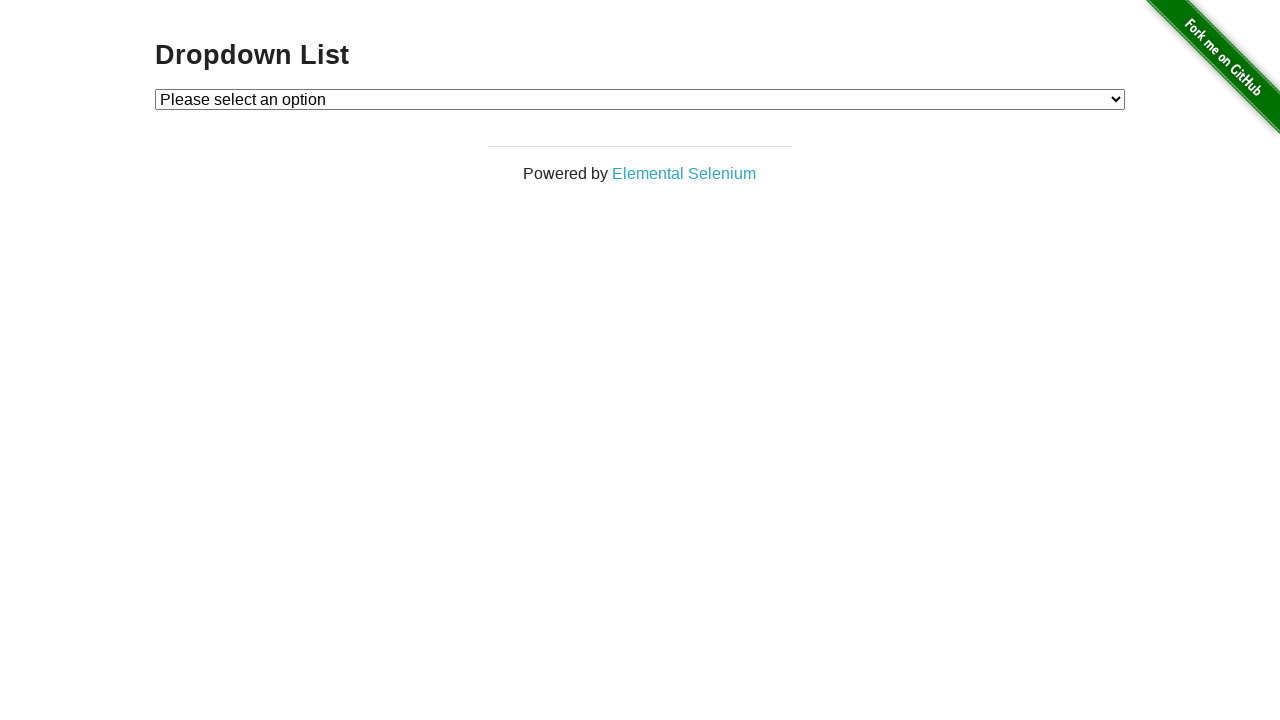

Selected Option 1 from the dropdown menu on #dropdown
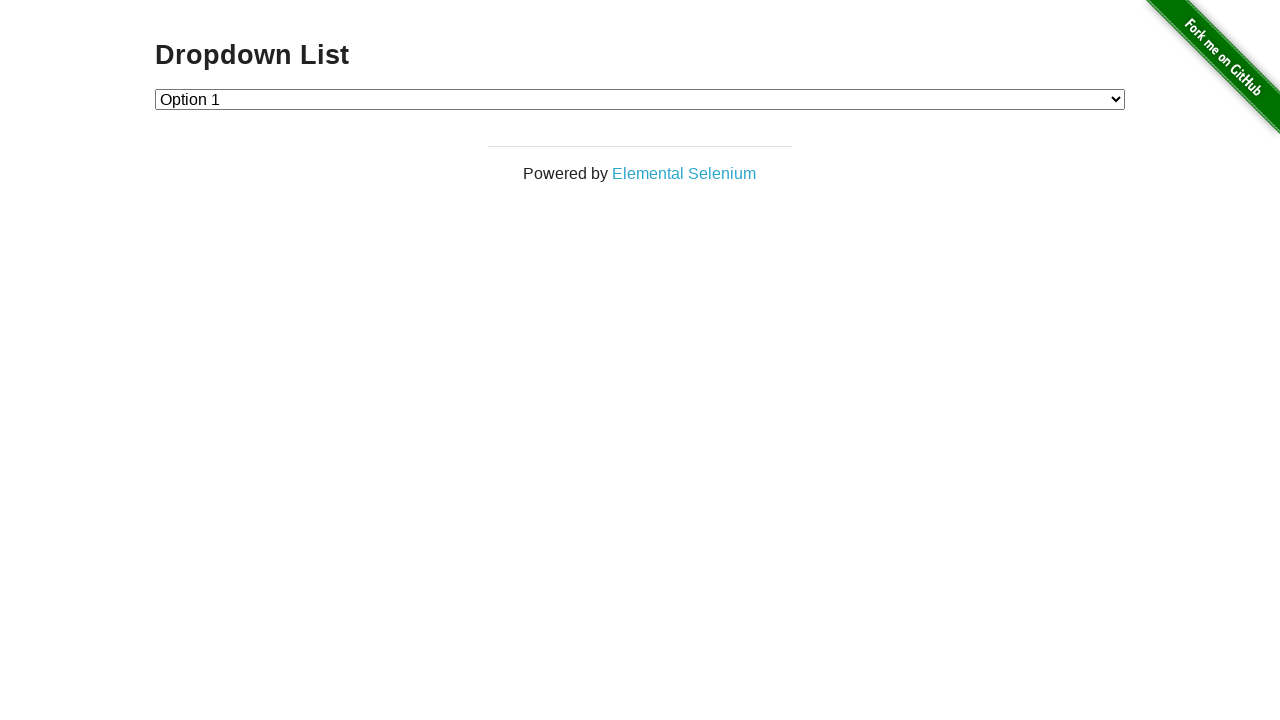

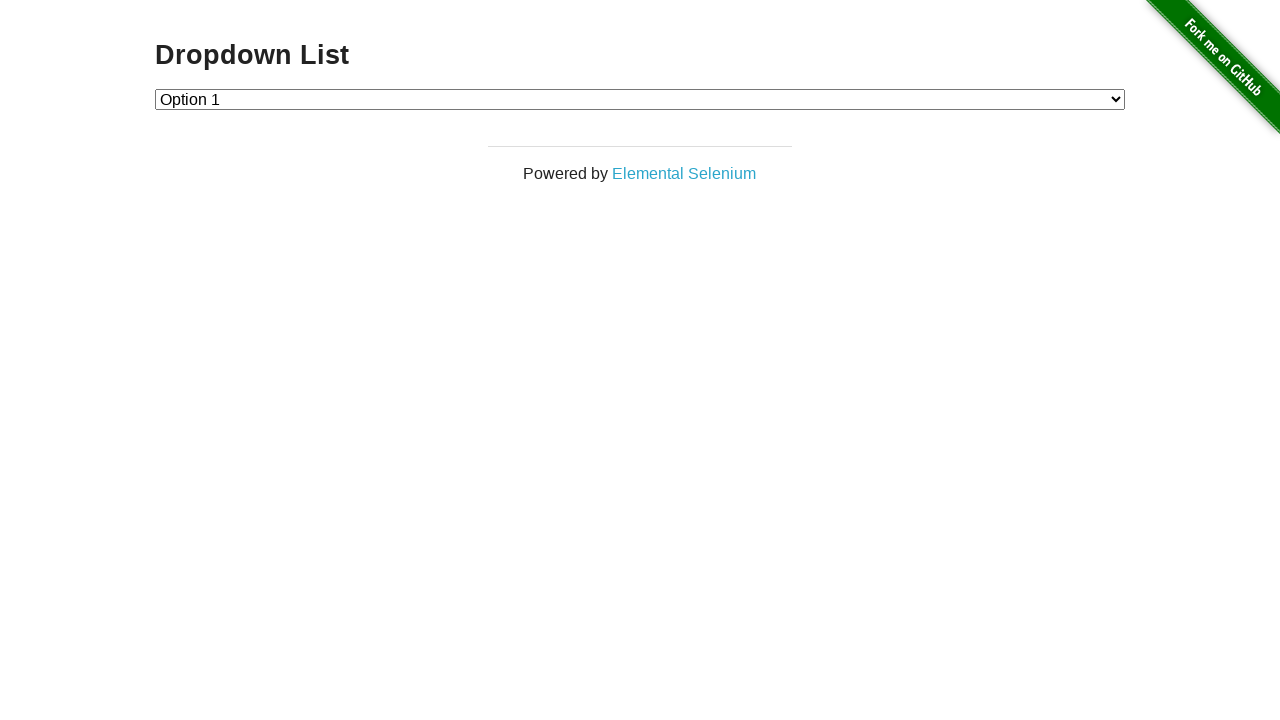